Tests React Semantic UI dropdown by selecting different user names and verifying the selection appears in an alert element.

Starting URL: https://react.semantic-ui.com/maximize/dropdown-example-selection/

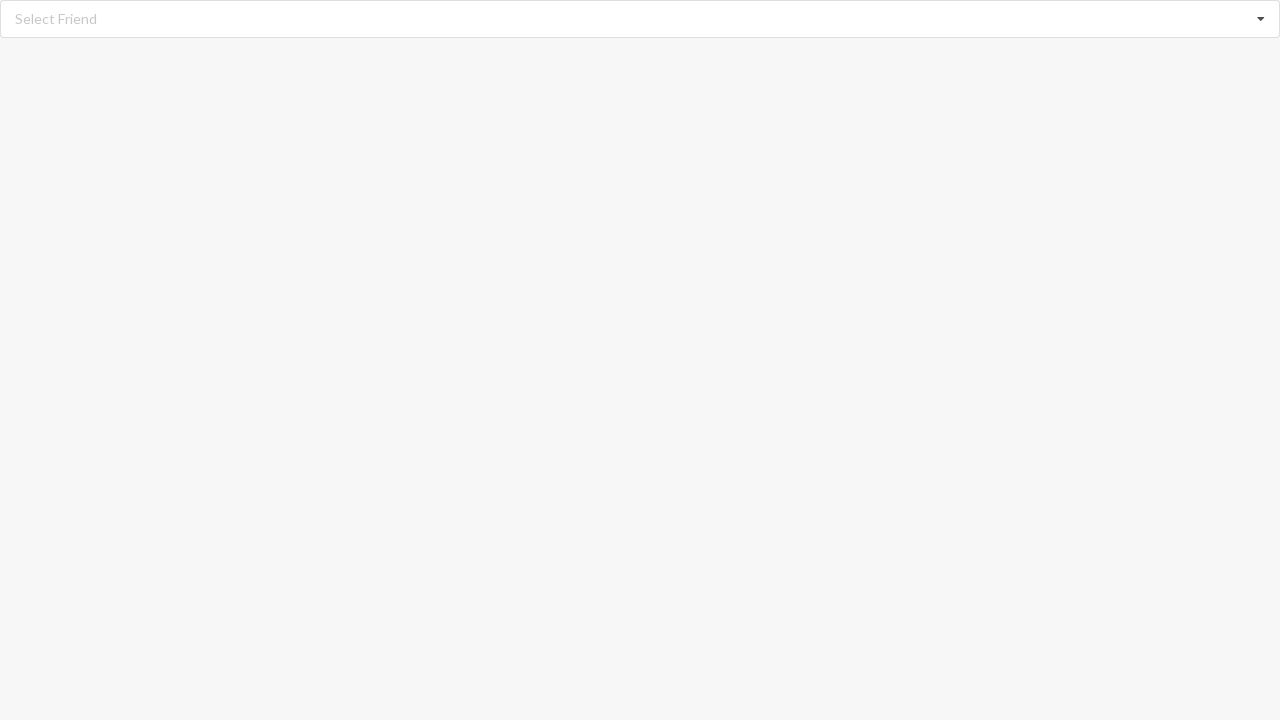

Clicked dropdown icon to open menu at (1261, 19) on i.dropdown.icon
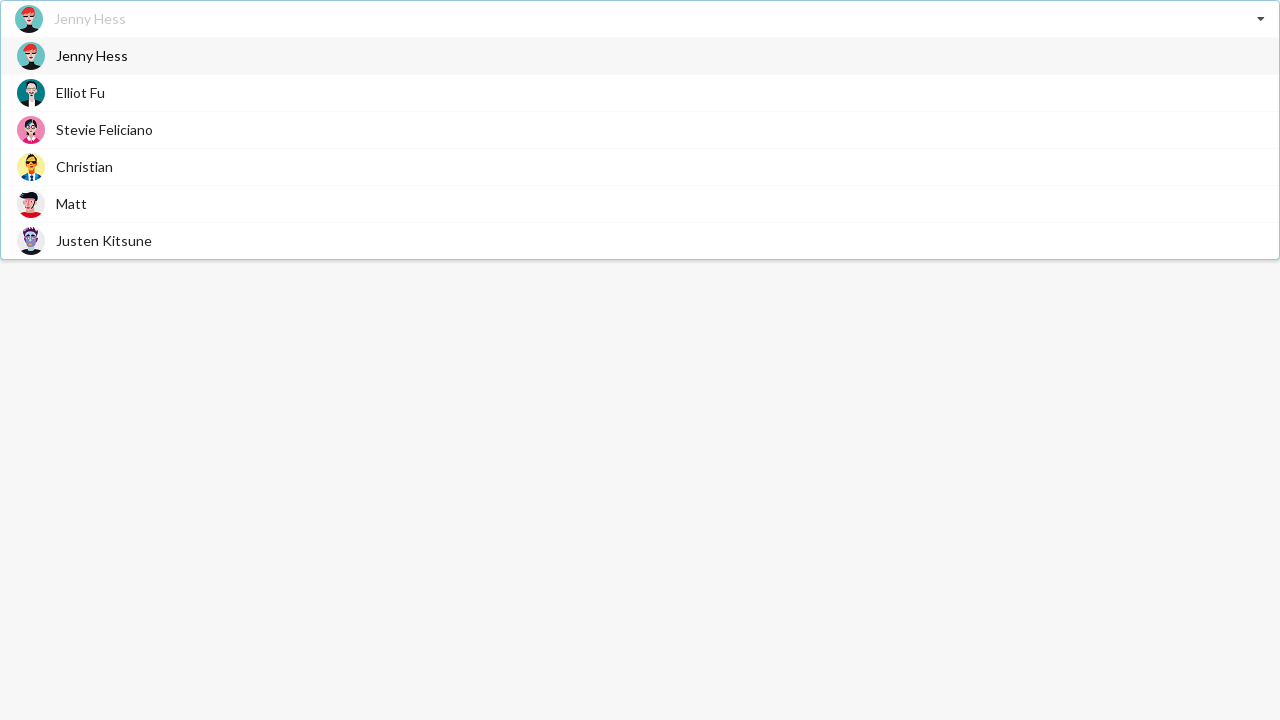

Dropdown menu options loaded
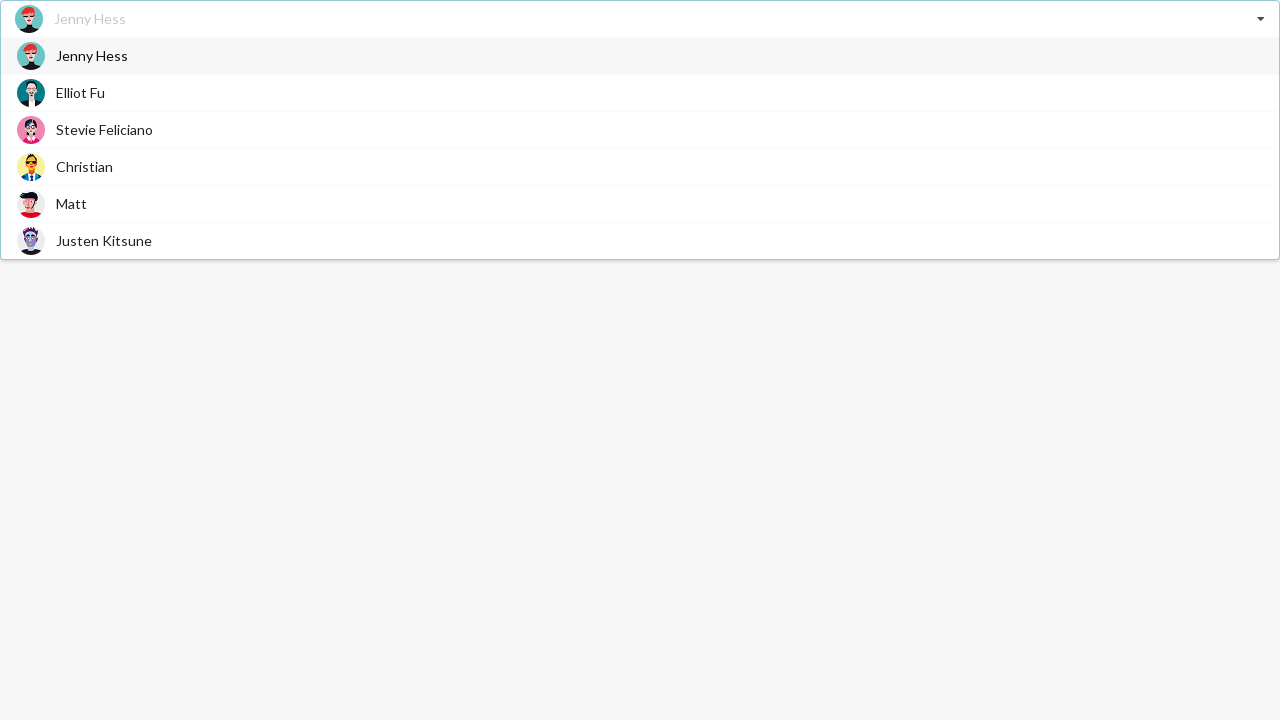

Selected 'Jenny Hess' from dropdown at (640, 56) on div[role='option']:has-text('Jenny Hess')
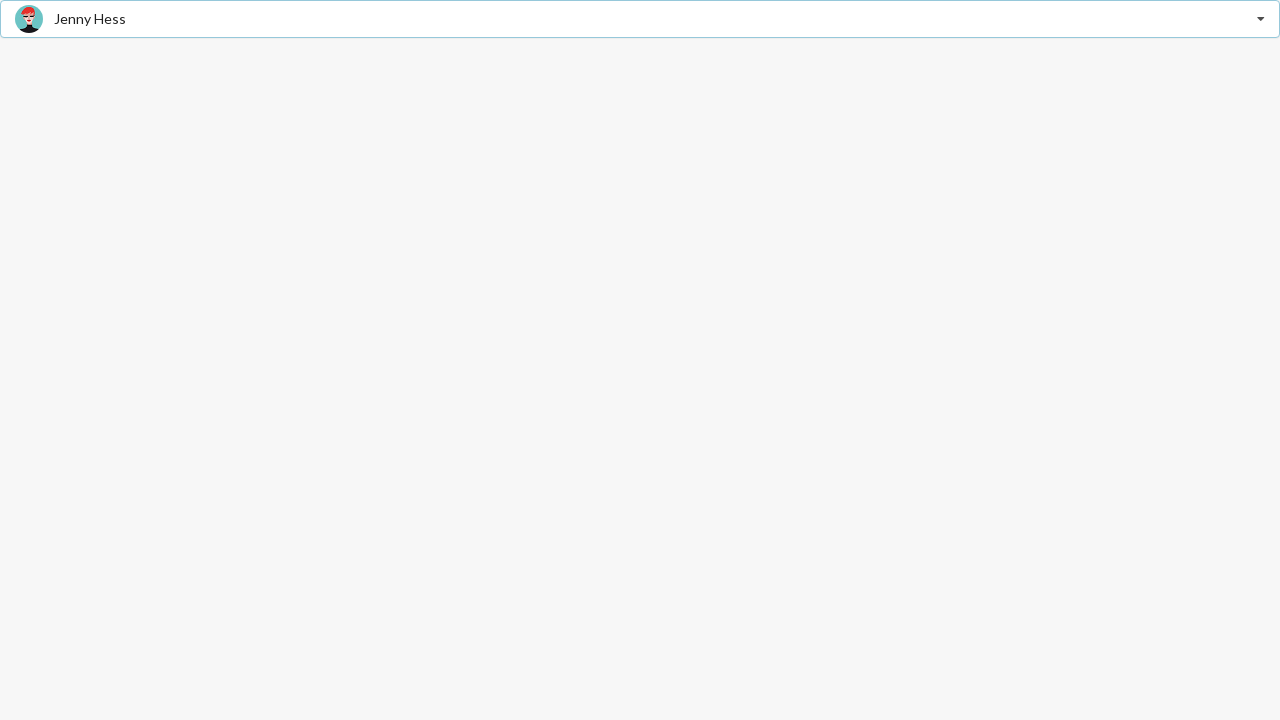

Alert element confirmed 'Jenny Hess' selection
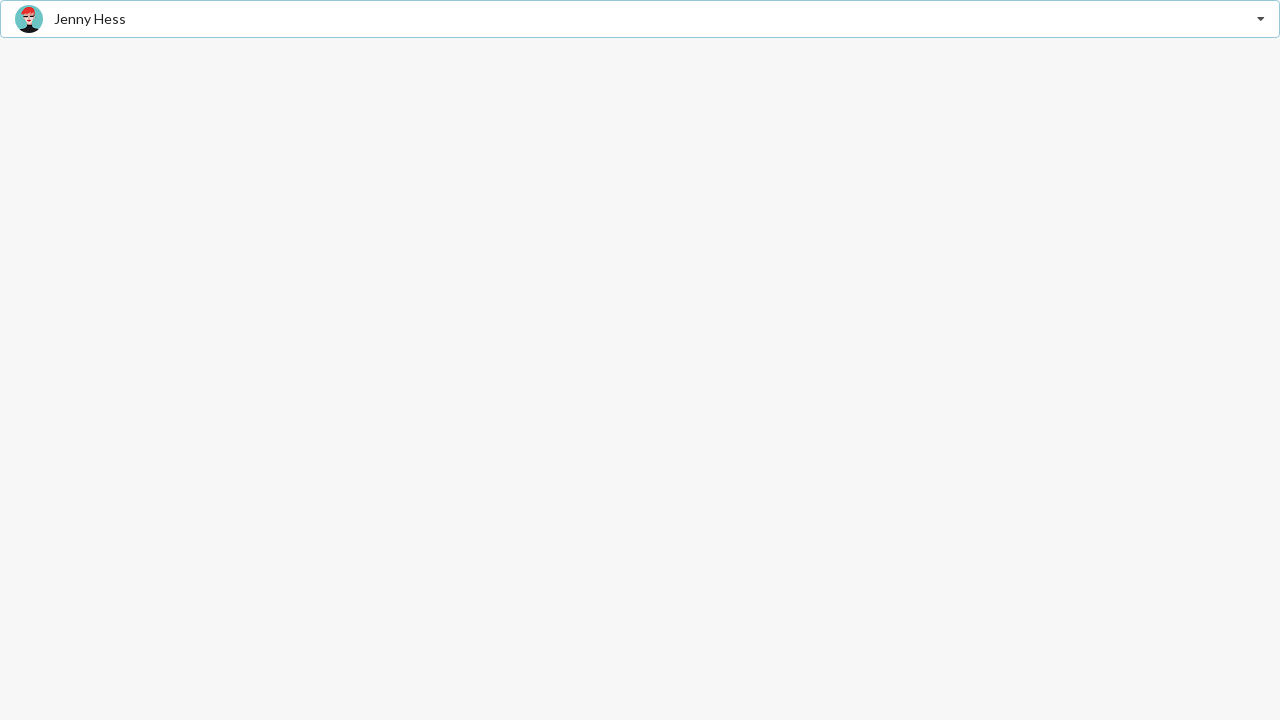

Clicked dropdown icon to open menu at (1261, 19) on i.dropdown.icon
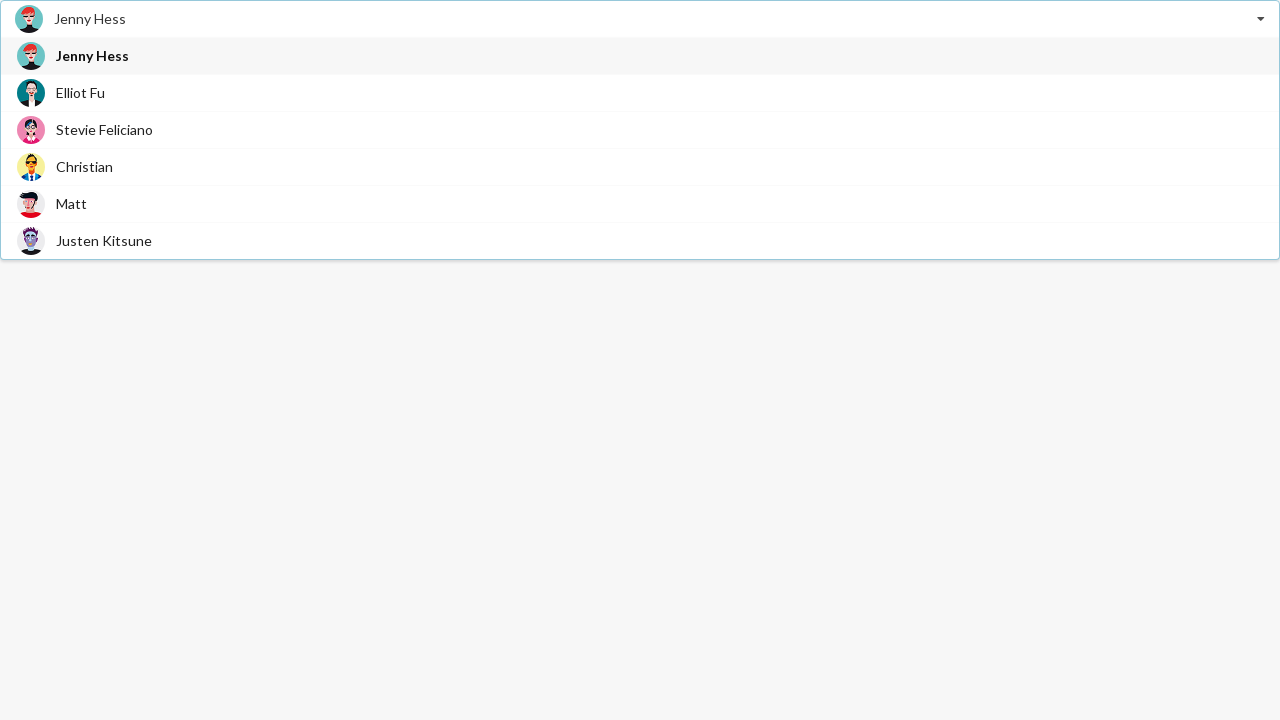

Dropdown menu options loaded
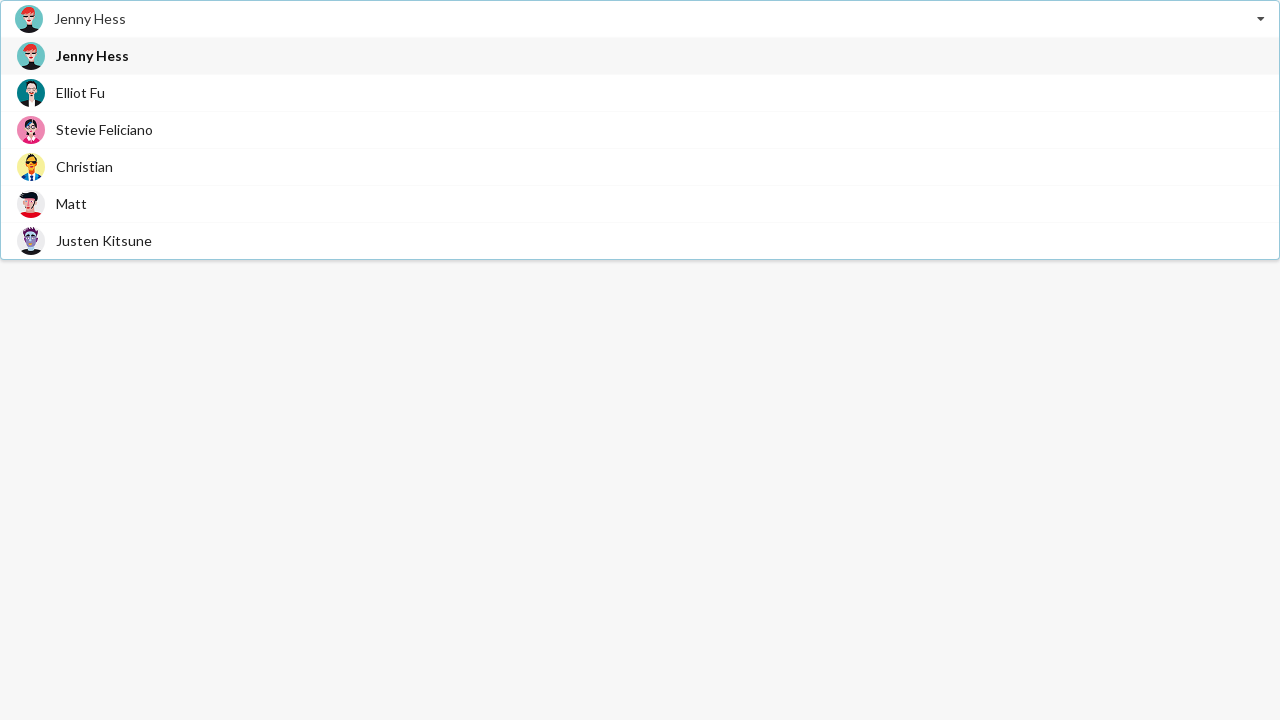

Selected 'Stevie Feliciano' from dropdown at (640, 130) on div[role='option']:has-text('Stevie Feliciano')
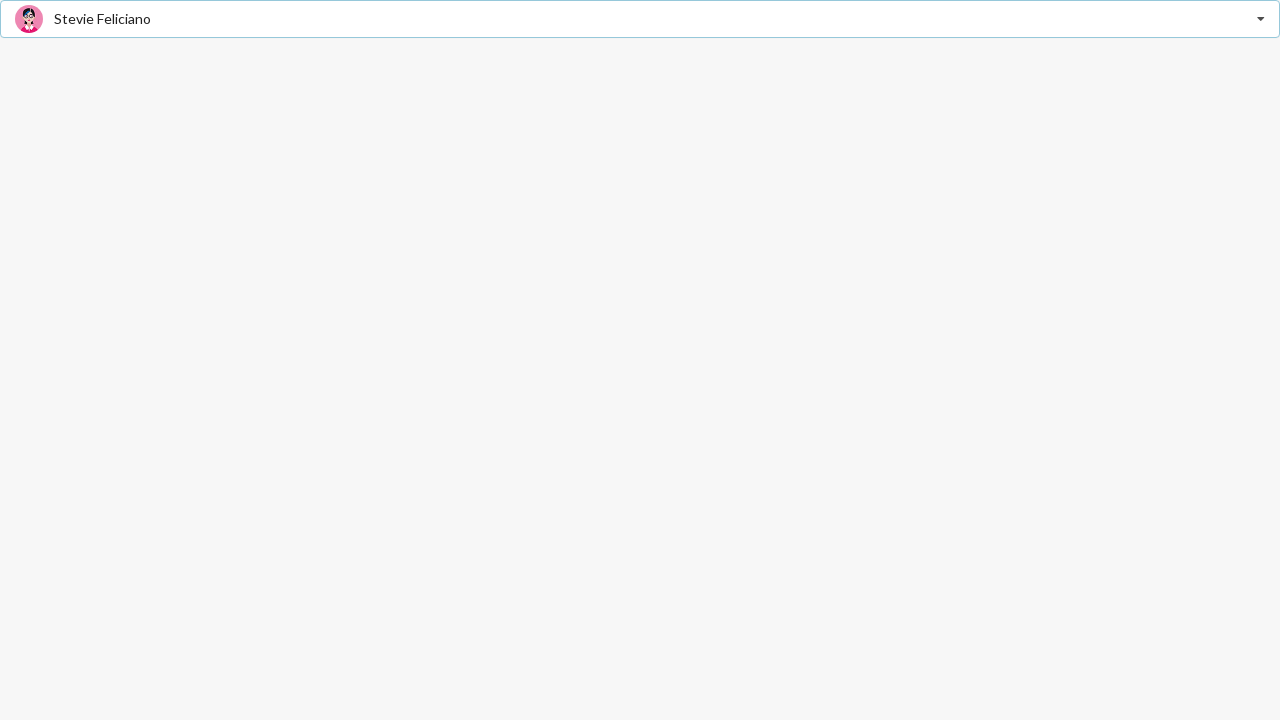

Alert element confirmed 'Stevie Feliciano' selection
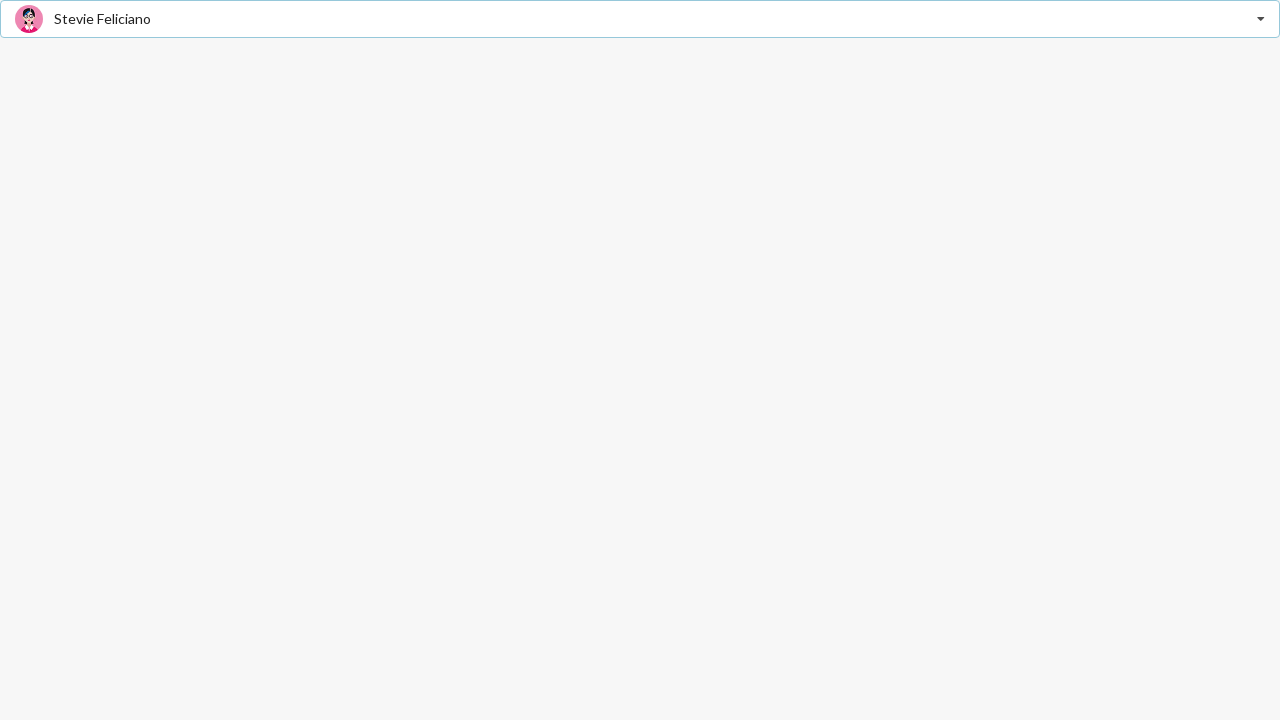

Clicked dropdown icon to open menu at (1261, 19) on i.dropdown.icon
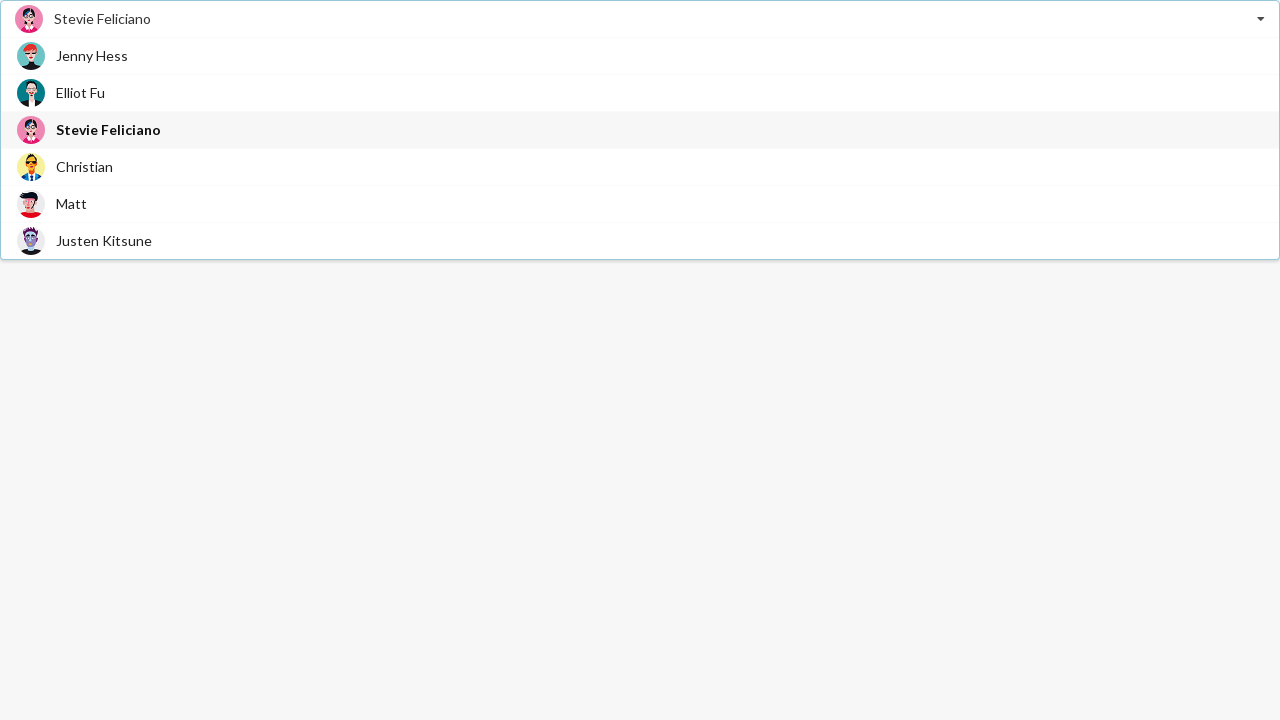

Dropdown menu options loaded
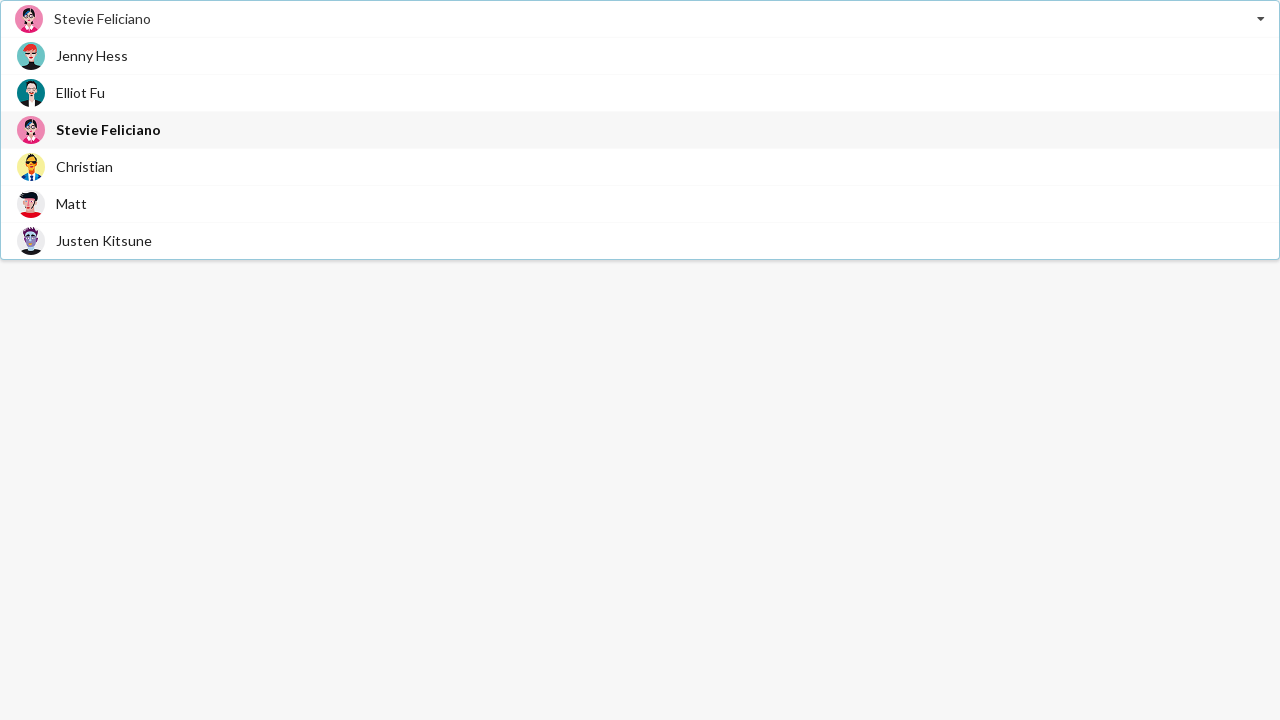

Selected 'Justen Kitsune' from dropdown at (640, 240) on div[role='option']:has-text('Justen Kitsune')
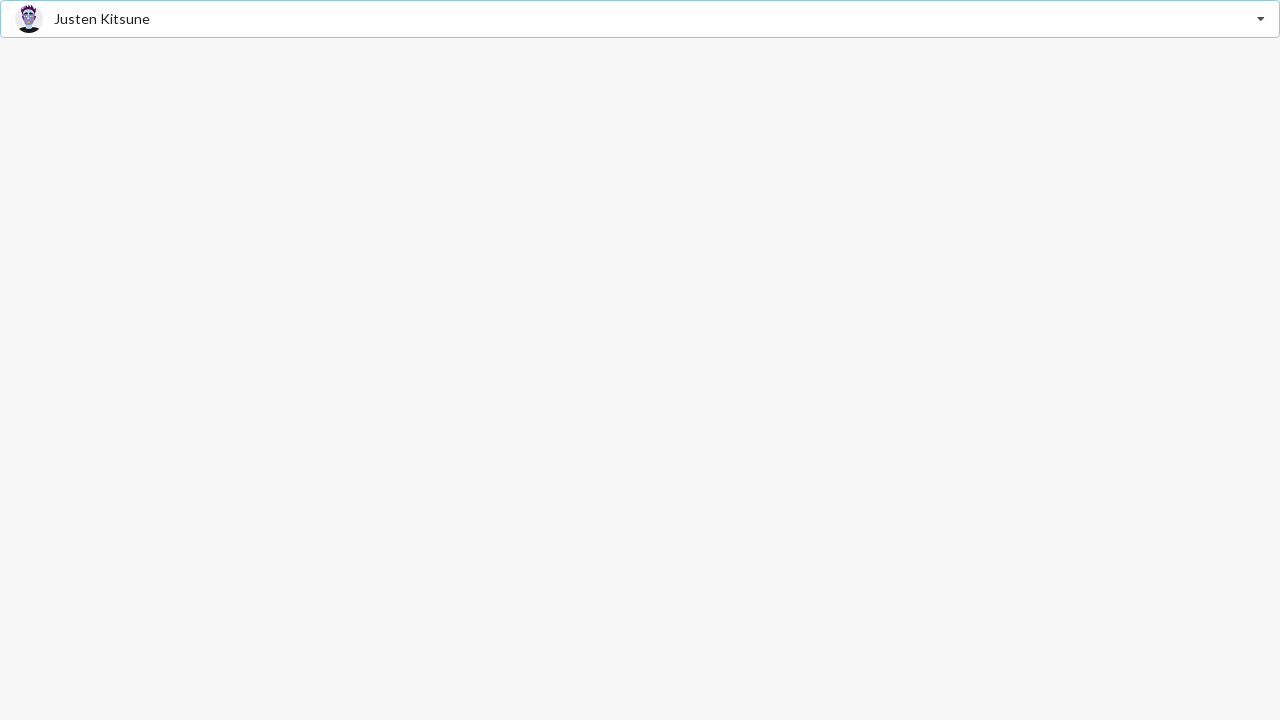

Alert element confirmed 'Justen Kitsune' selection
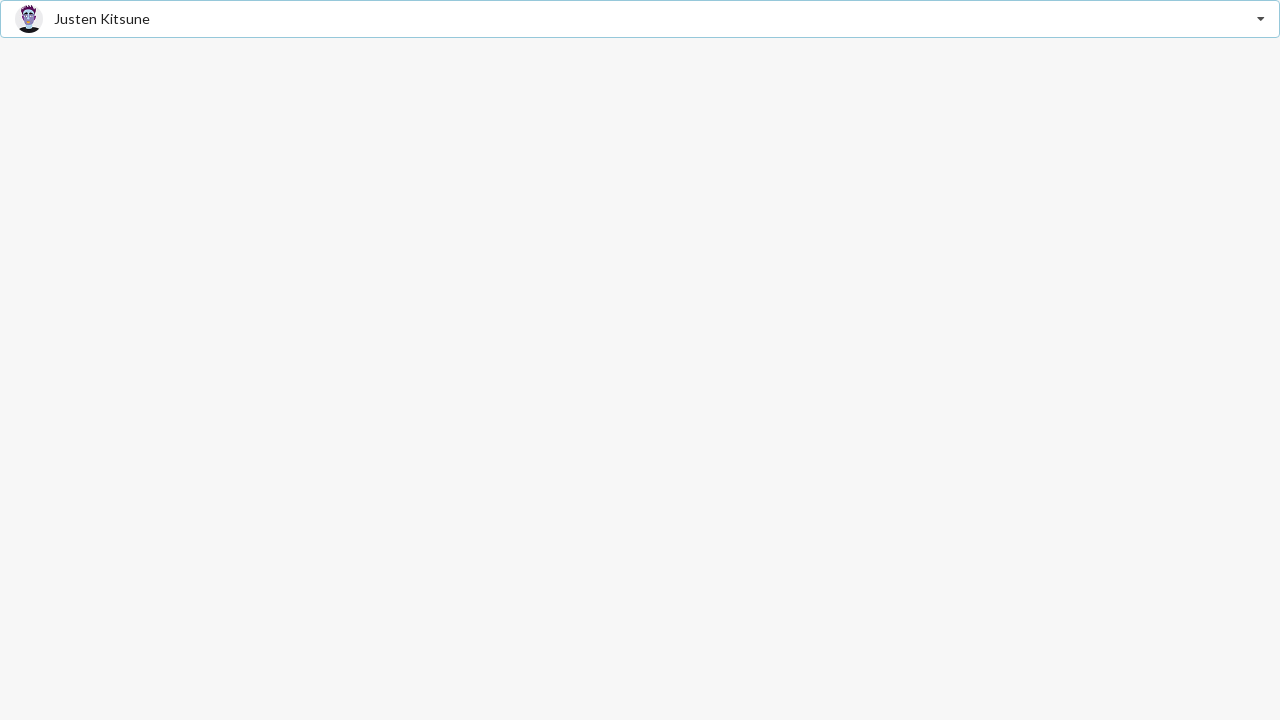

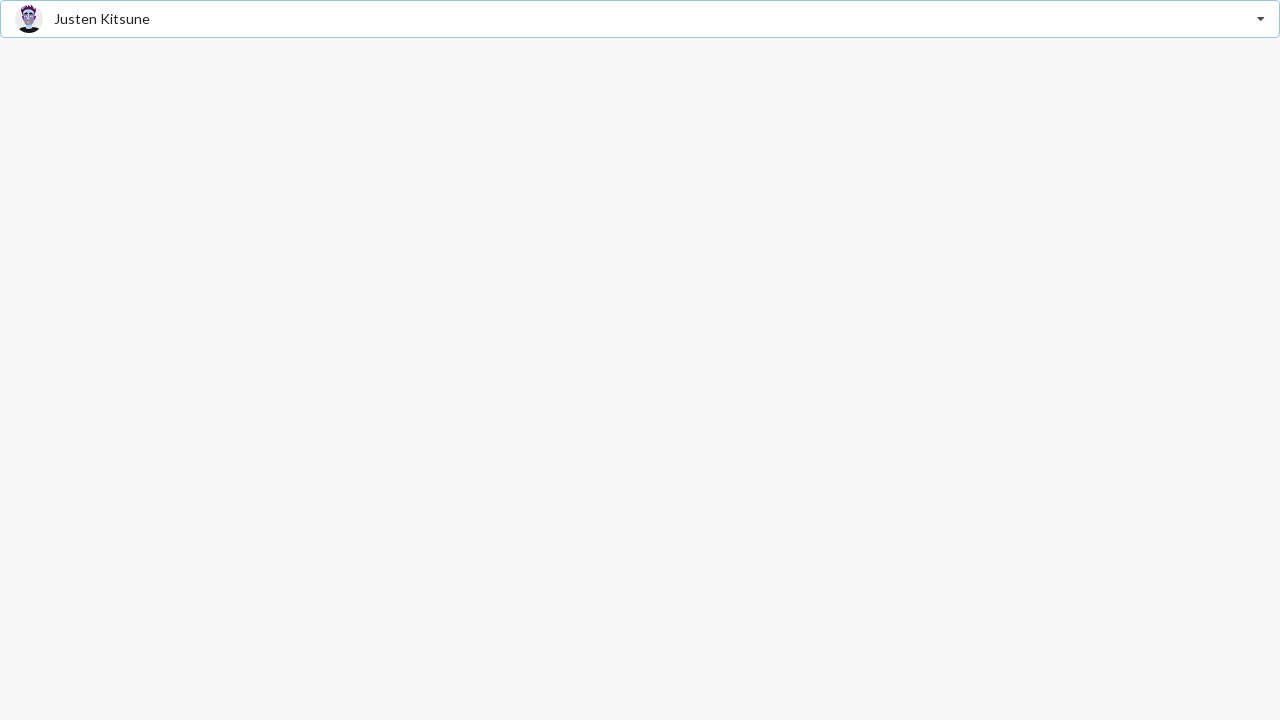